Navigates to the OTUS online education platform homepage and verifies the page loads by checking the title

Starting URL: https://otus.ru

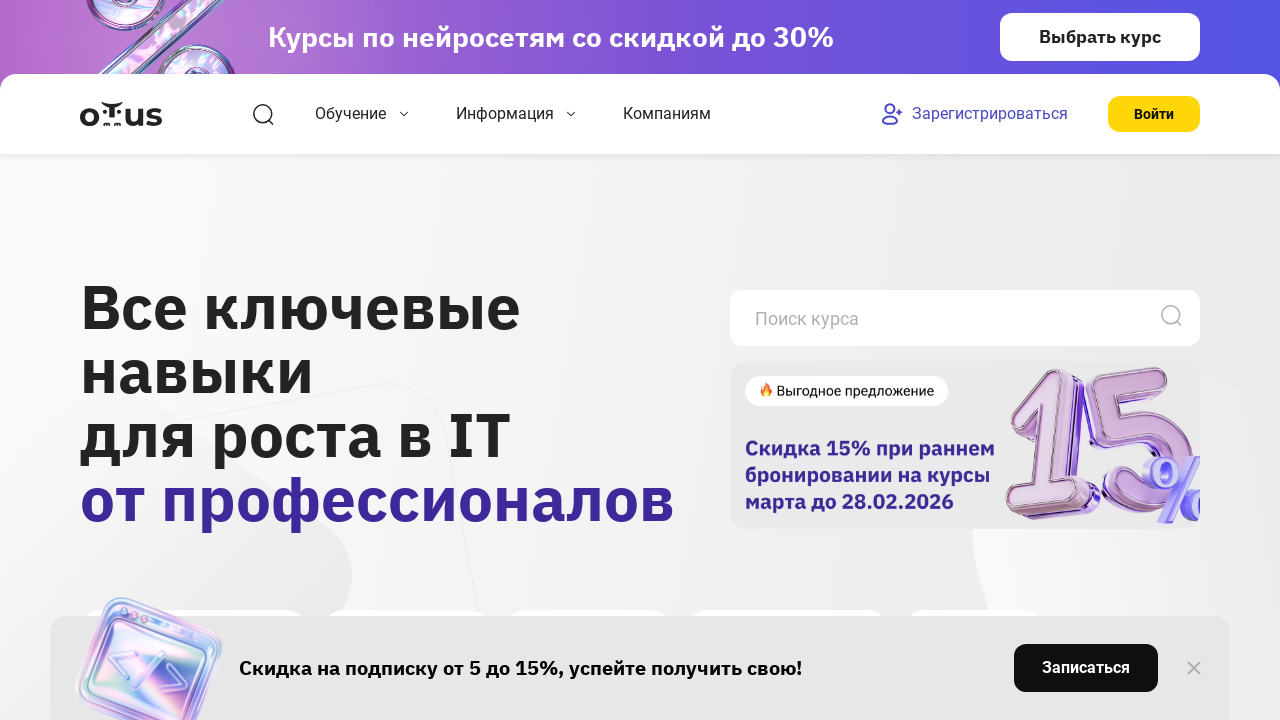

Waited for page to load with domcontentloaded state
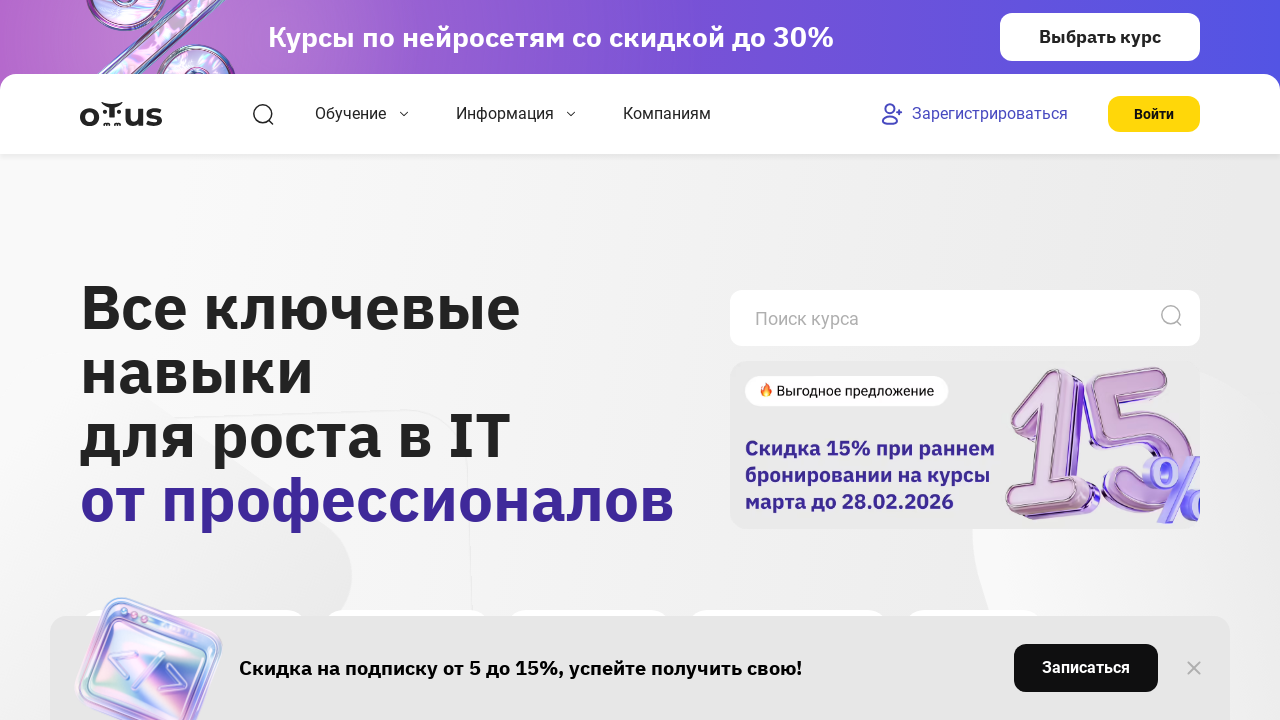

Retrieved page title
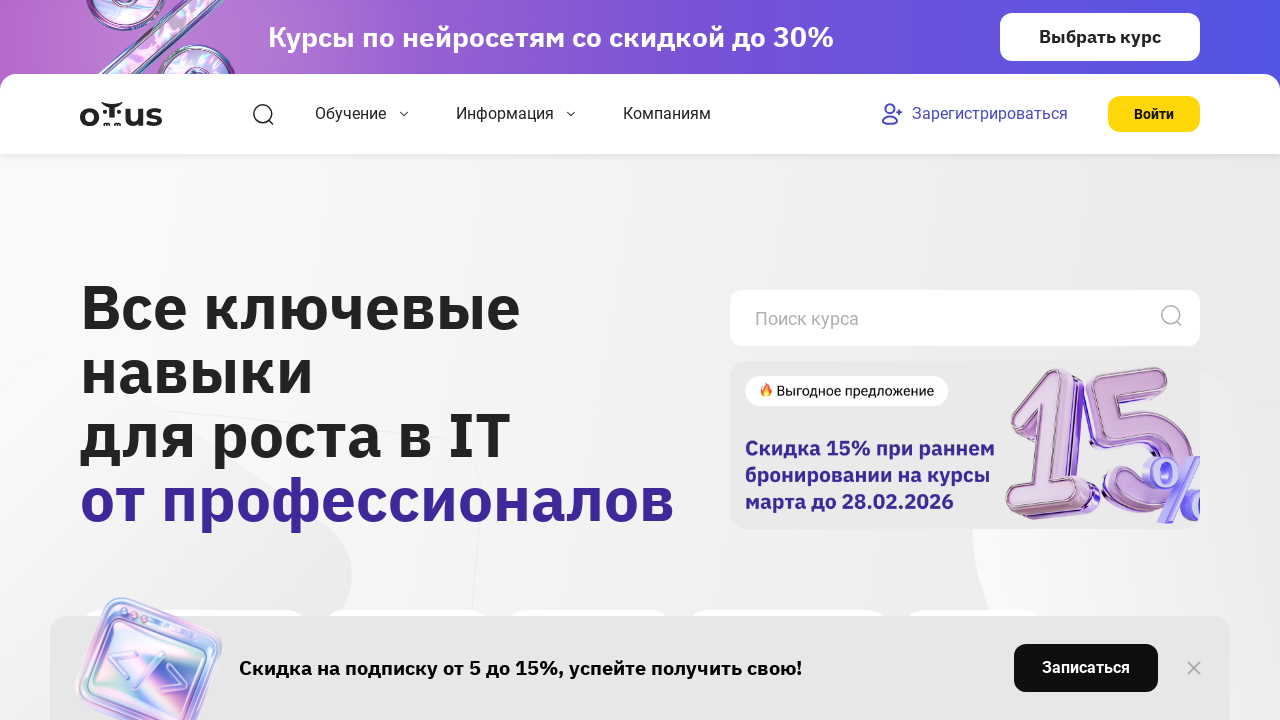

Verified page title is not empty
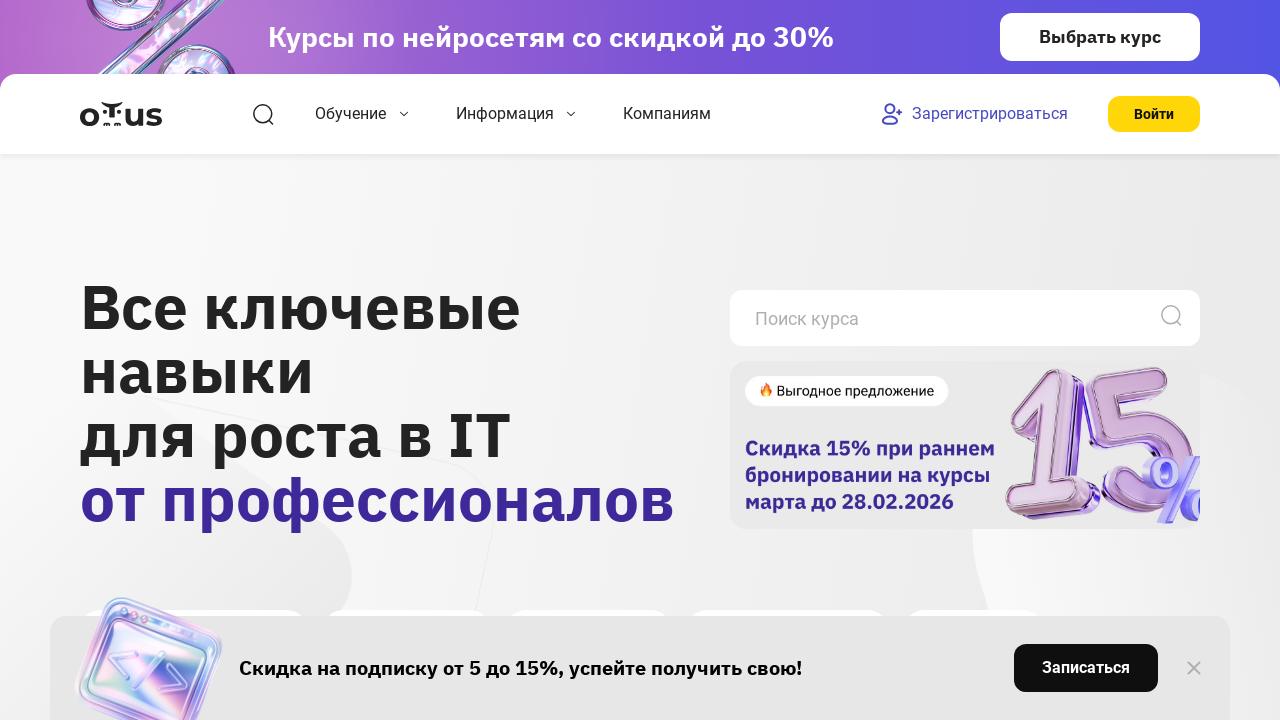

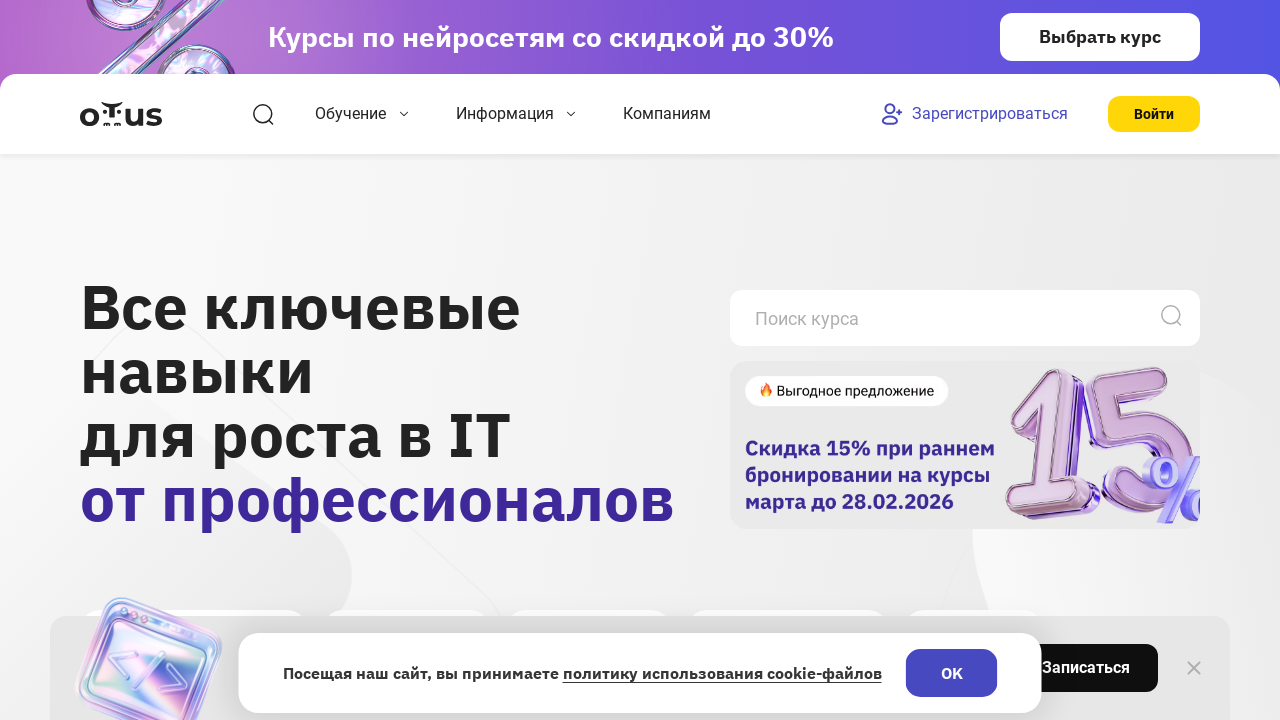